Navigates to the KeyBooks.ro bookstore website and verifies the page loads successfully

Starting URL: https://keybooks.ro/

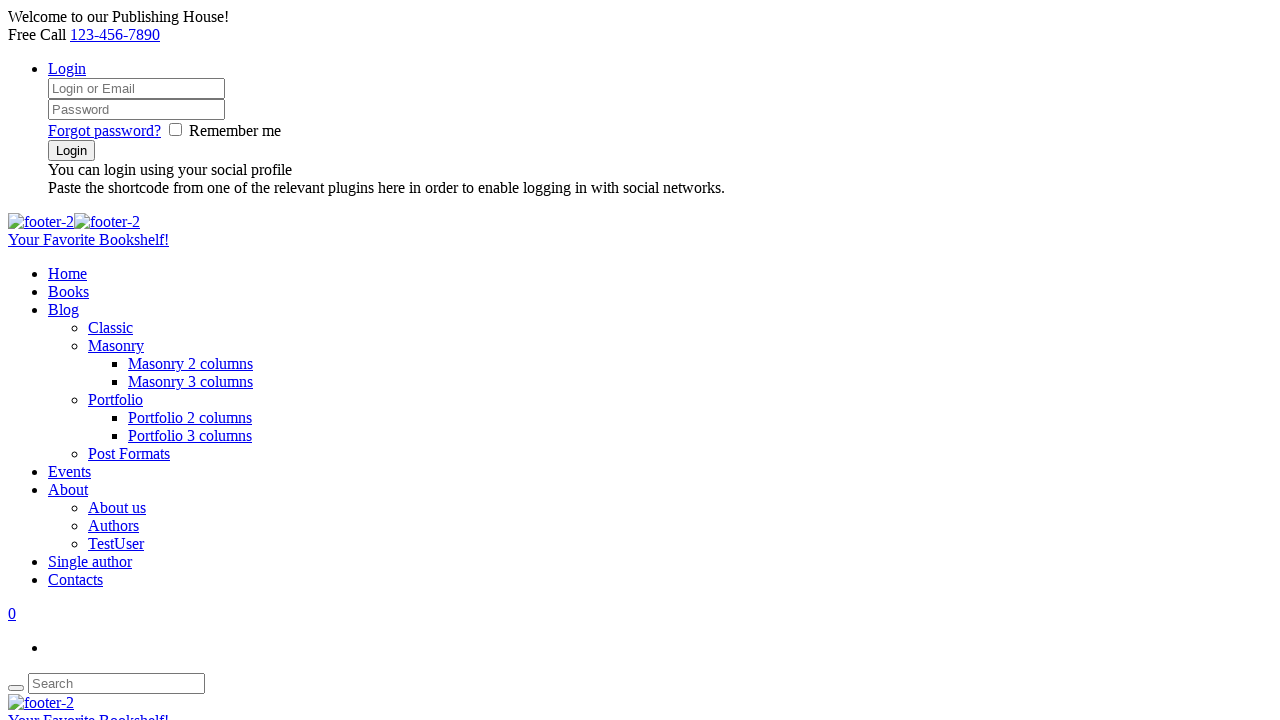

Navigated to KeyBooks.ro bookstore website
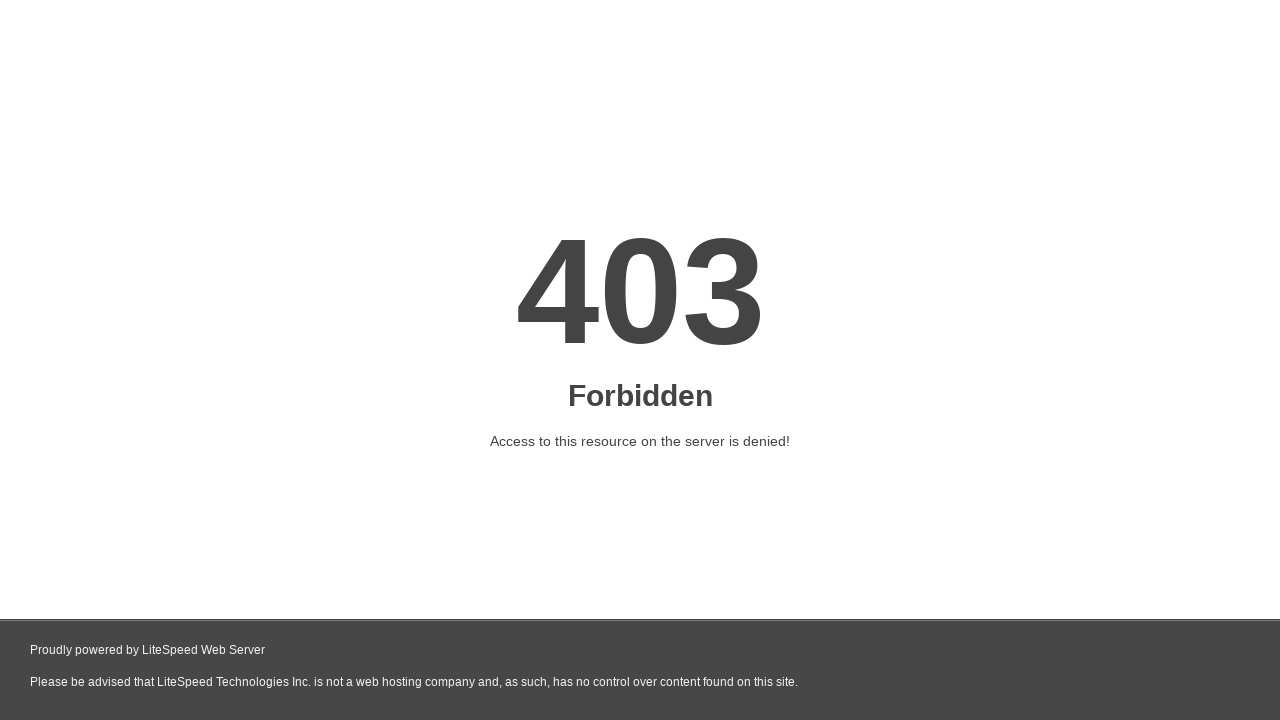

Page DOM content fully loaded
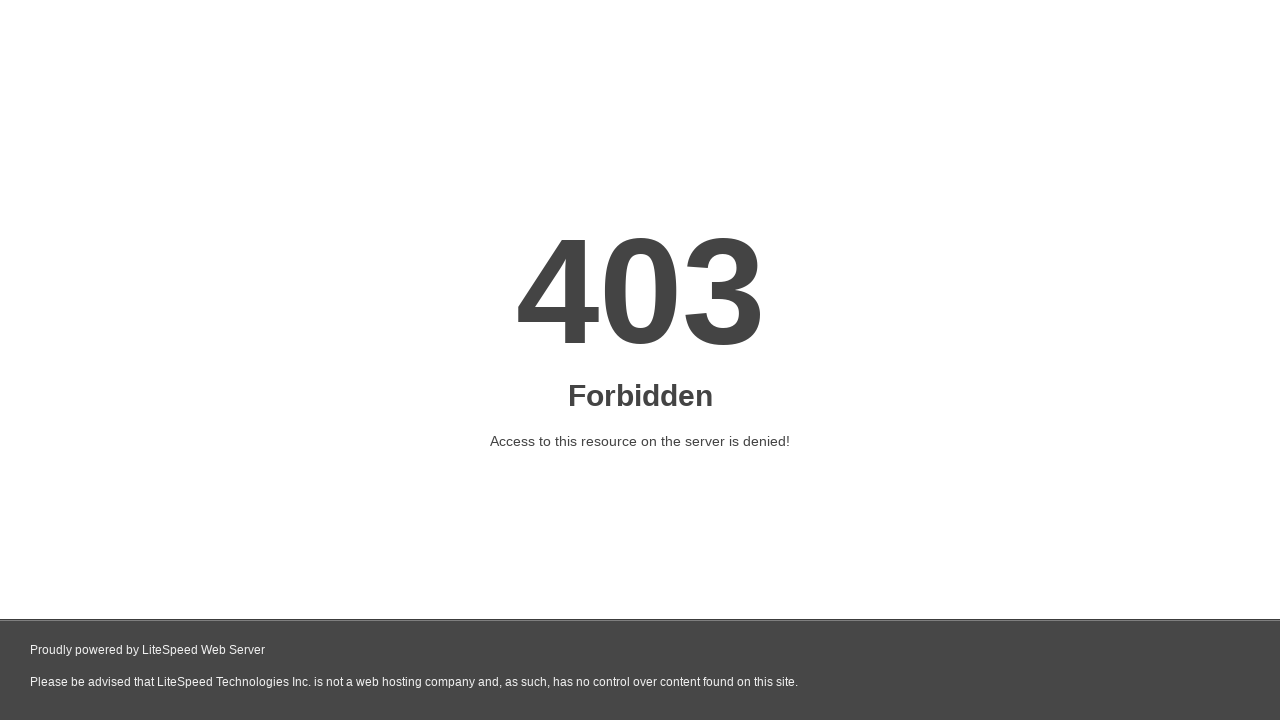

Verified page has a title - page loaded successfully
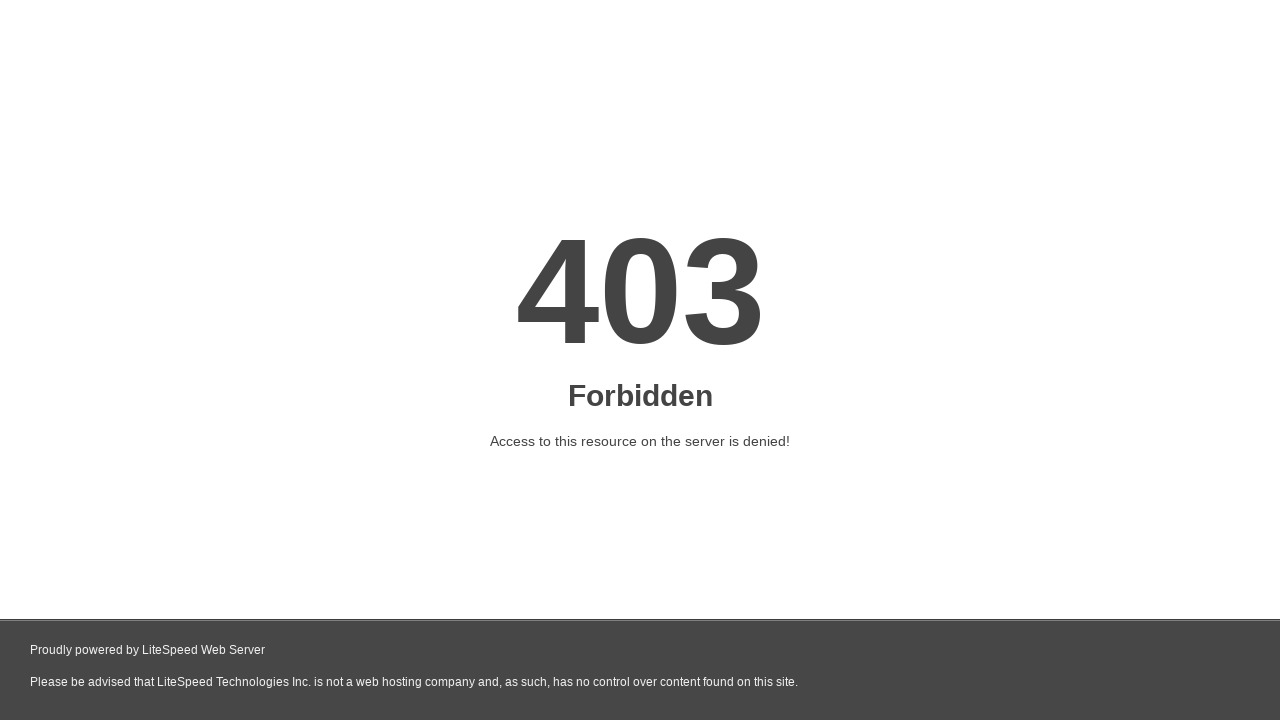

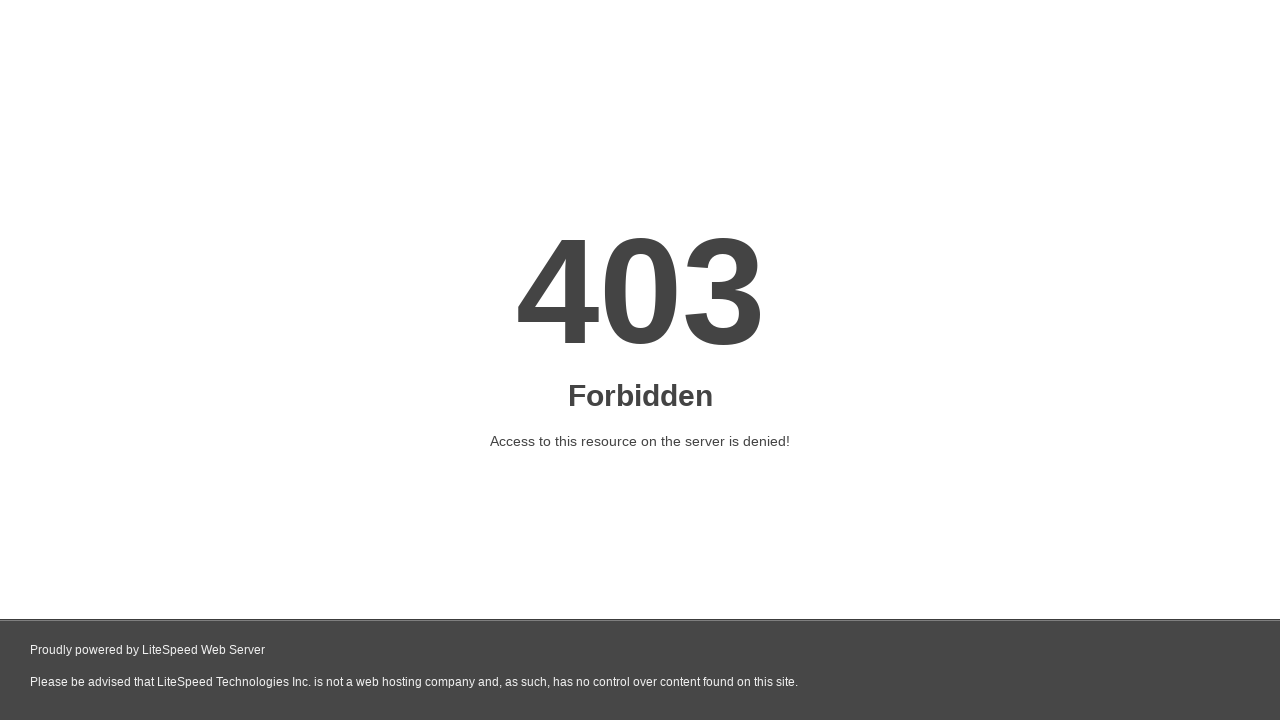